Tests the Add/Remove Elements feature by clicking to add an element and then clicking the added element to remove it.

Starting URL: http://the-internet.herokuapp.com/

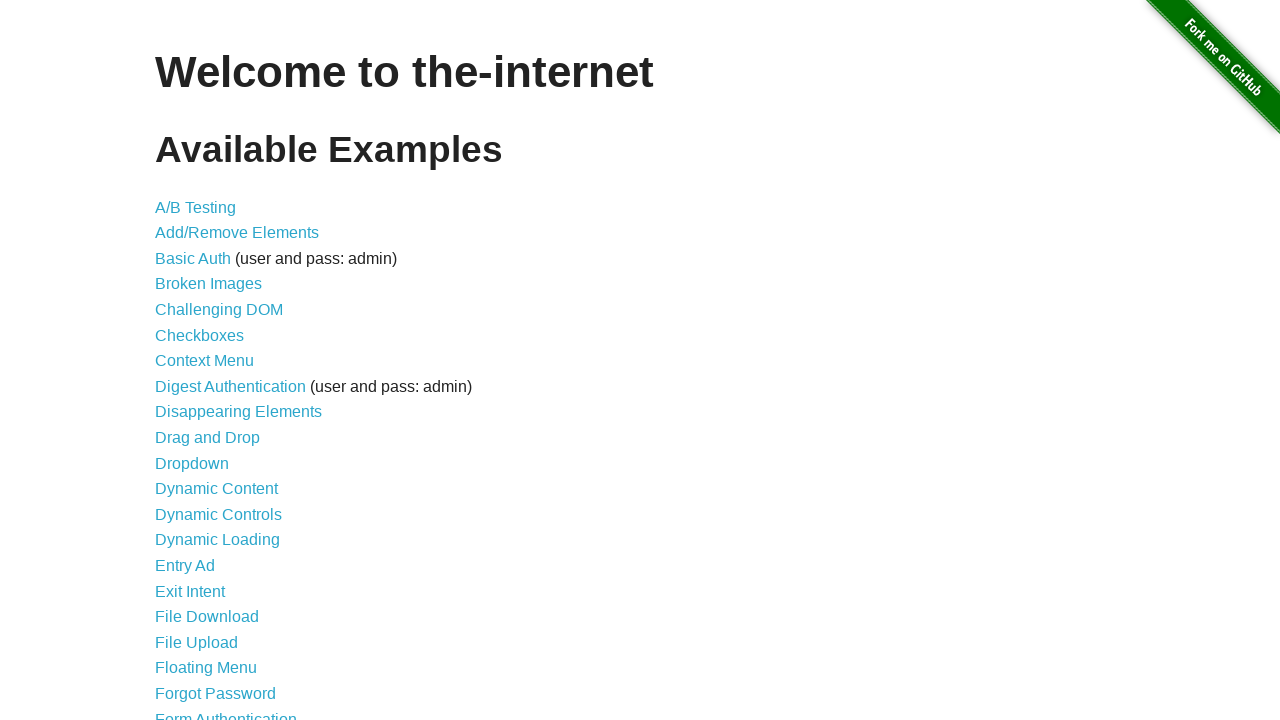

Clicked on Add/Remove Elements link at (237, 233) on xpath=//a[.='Add/Remove Elements']
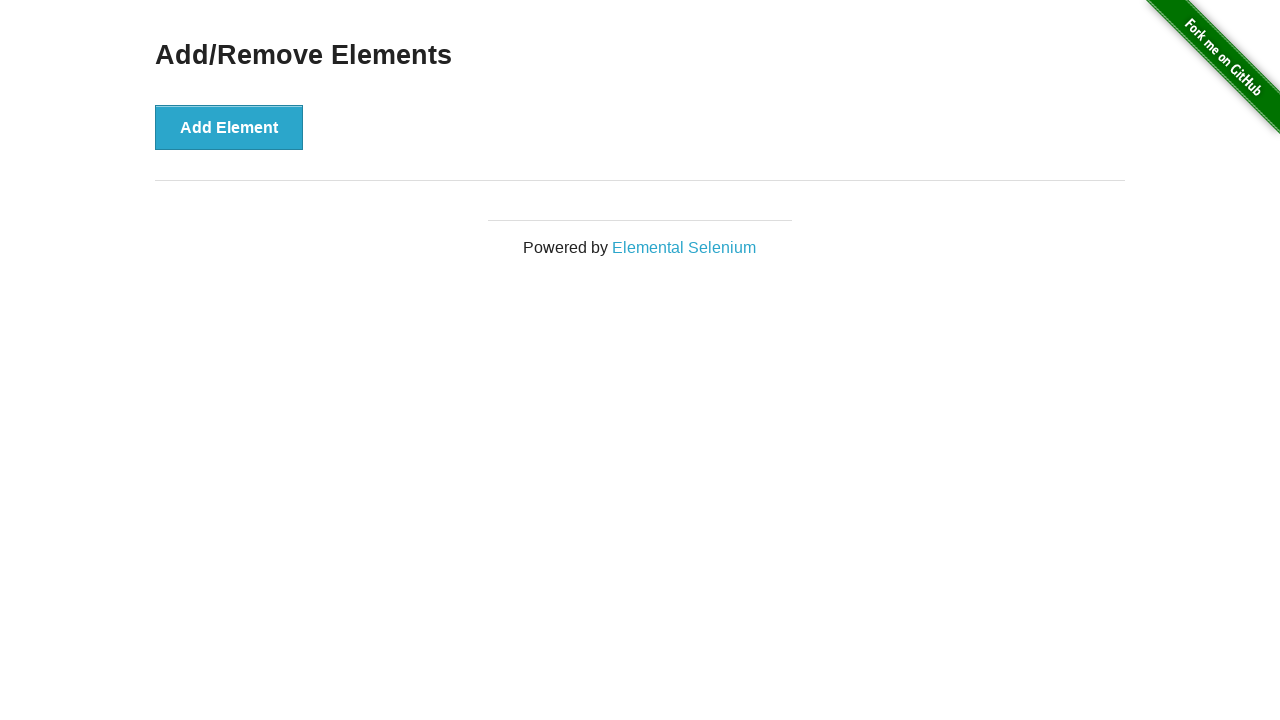

Add Element button loaded
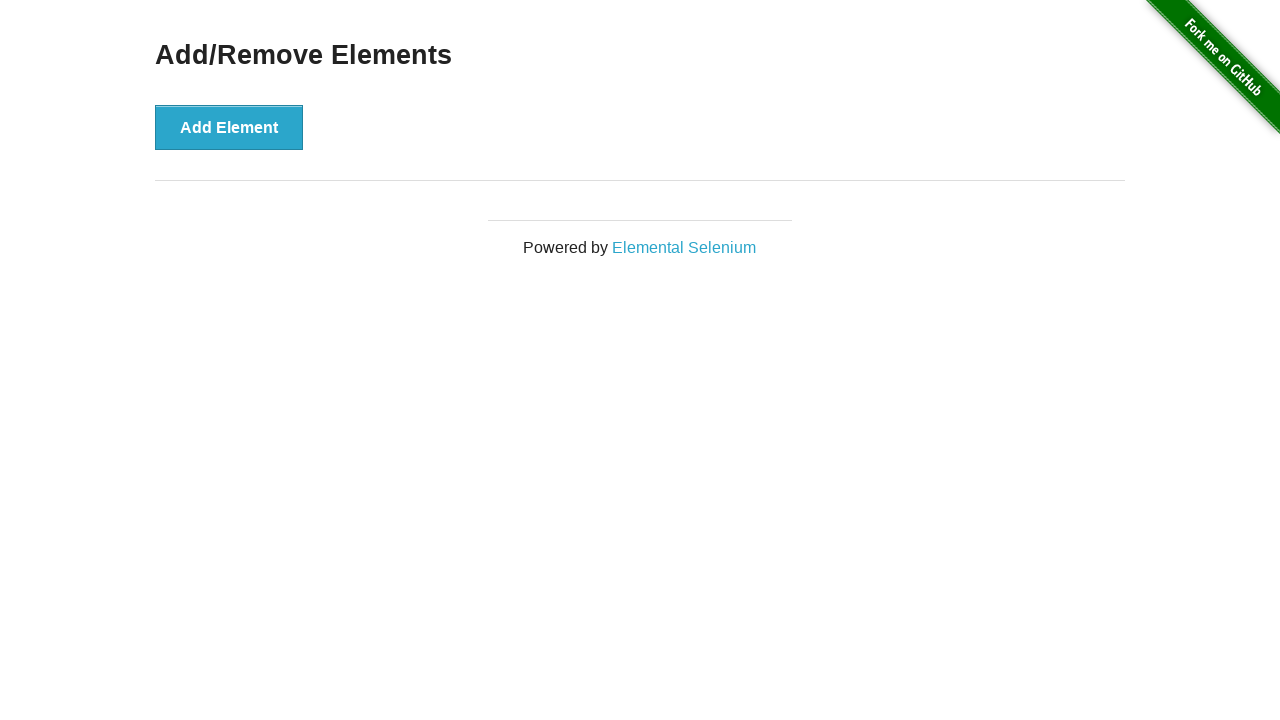

Clicked Add Element button at (229, 127) on xpath=//button[.='Add Element']
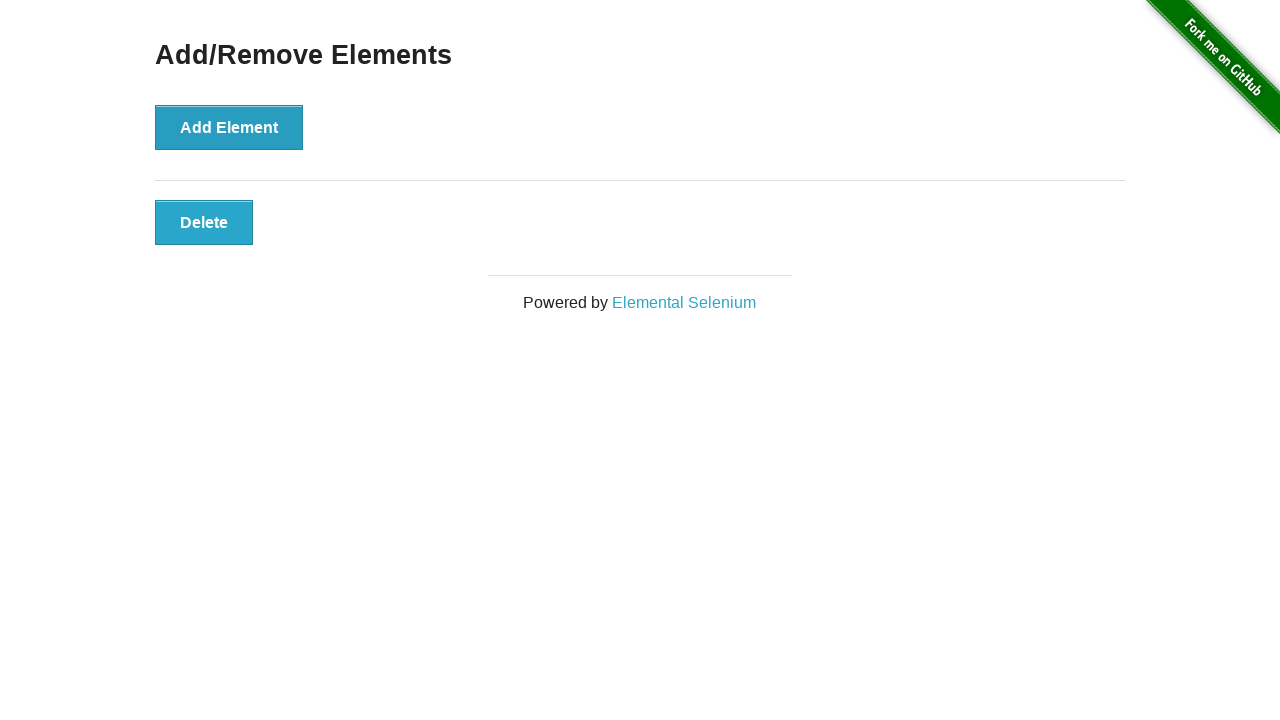

Clicked the added element to remove it at (204, 222) on xpath=//button[@class='added-manually']
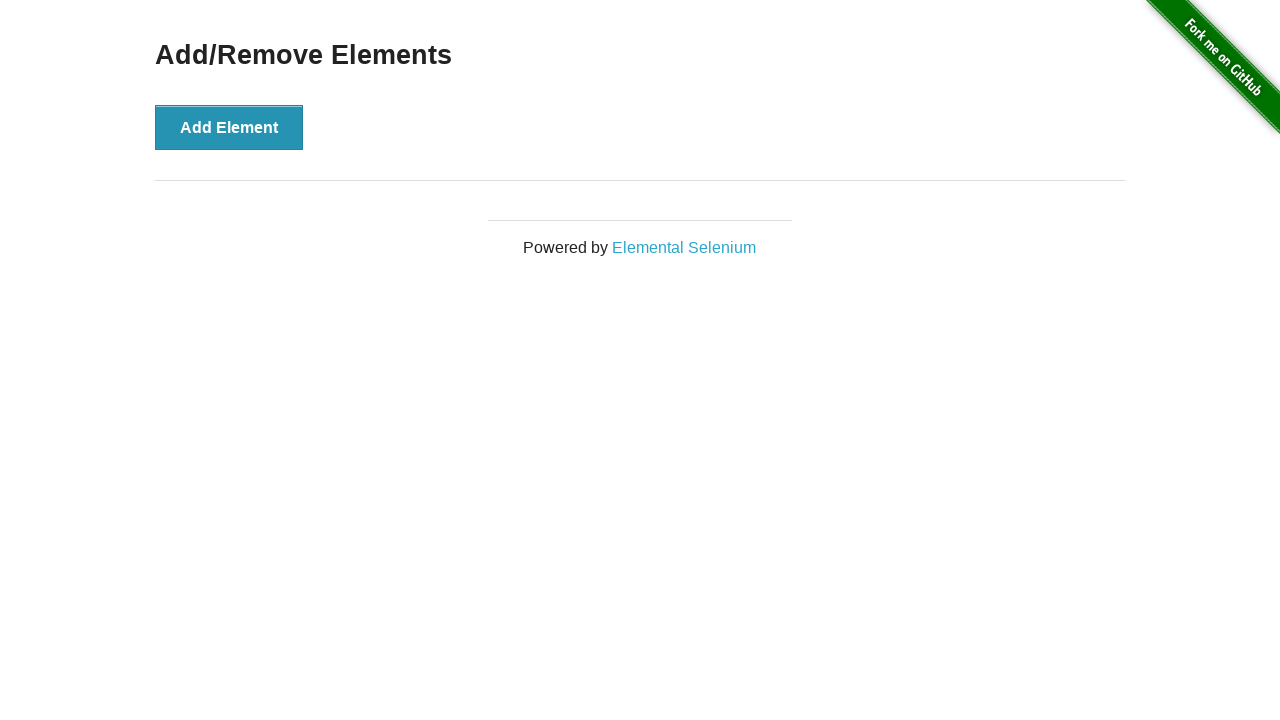

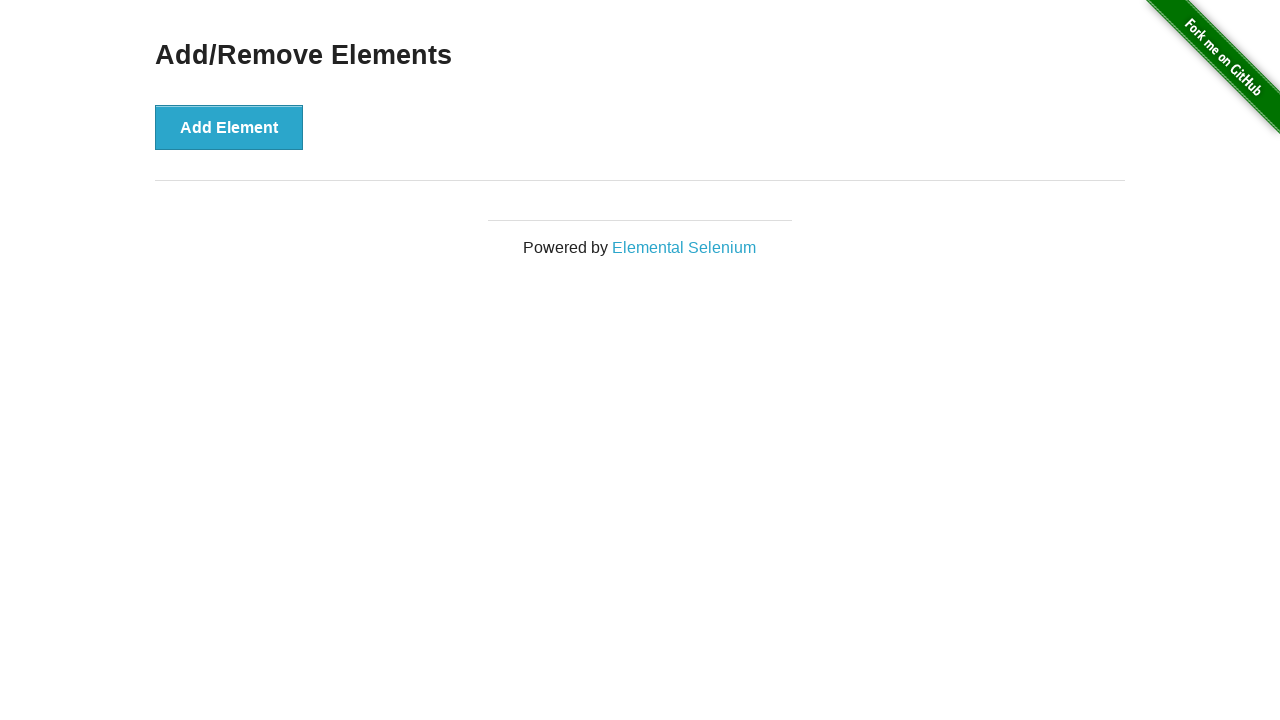